Tests JavaScript confirm dialog by clicking the confirm button and dismissing the dialog

Starting URL: https://the-internet.herokuapp.com/javascript_alerts

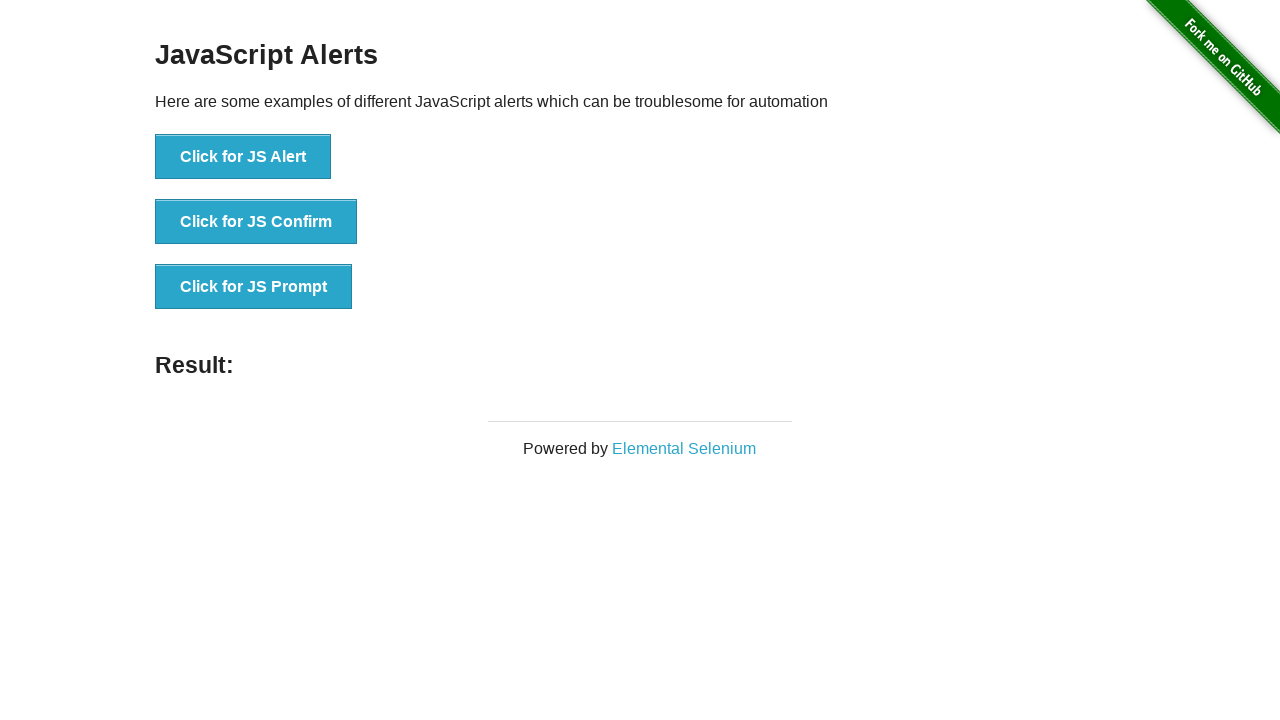

Set up dialog handler to dismiss any dialogs
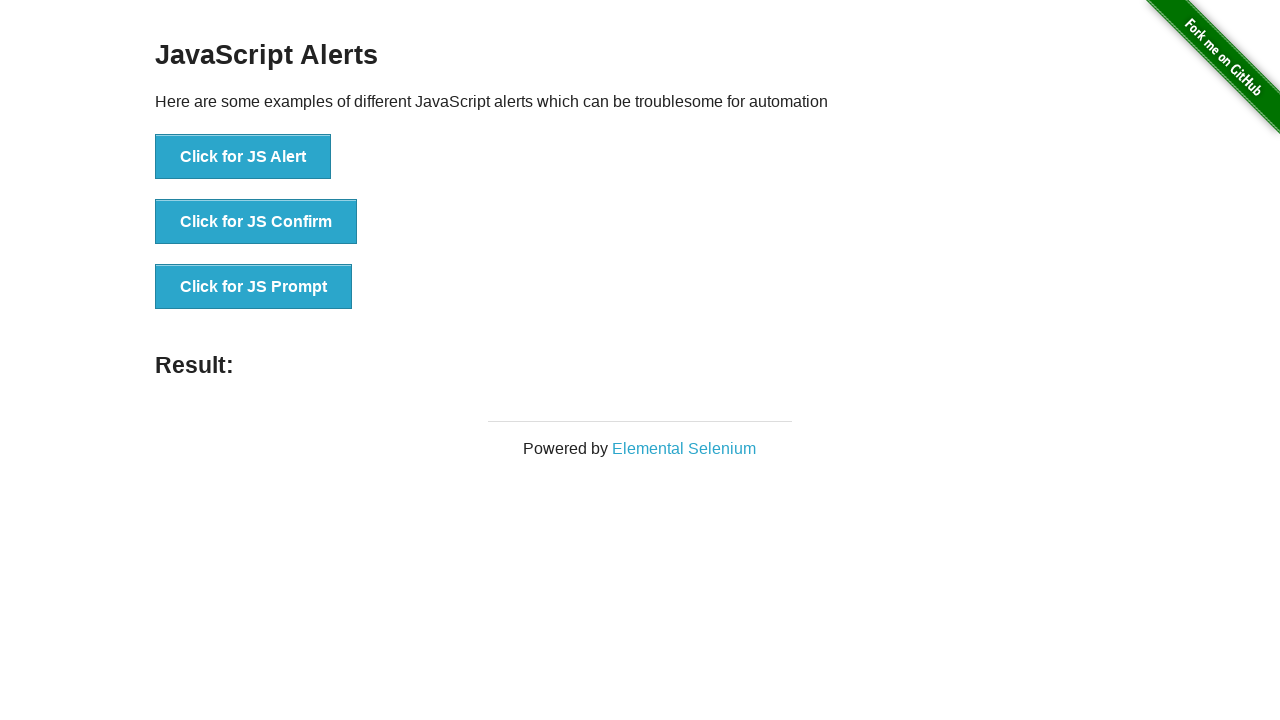

Clicked the 'Click for JS Confirm' button to trigger the confirm dialog at (256, 222) on xpath=//button[text()='Click for JS Confirm']
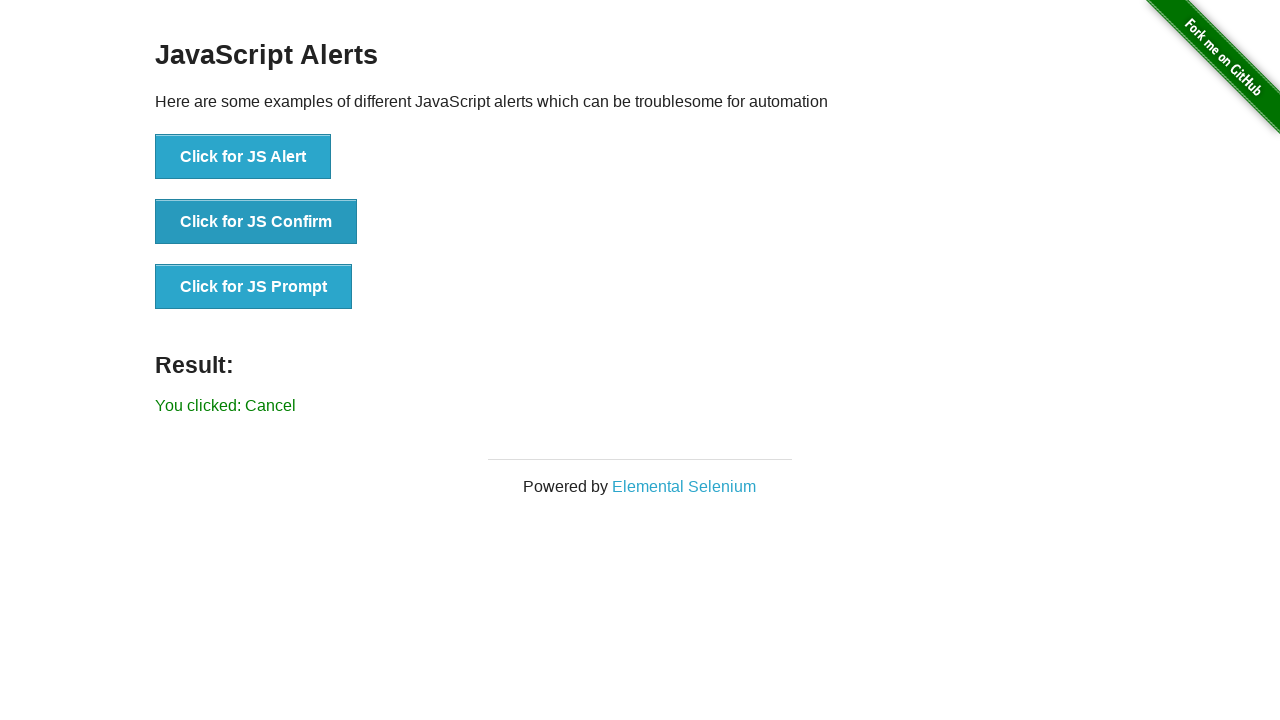

Retrieved the result text after dismissing the confirm dialog
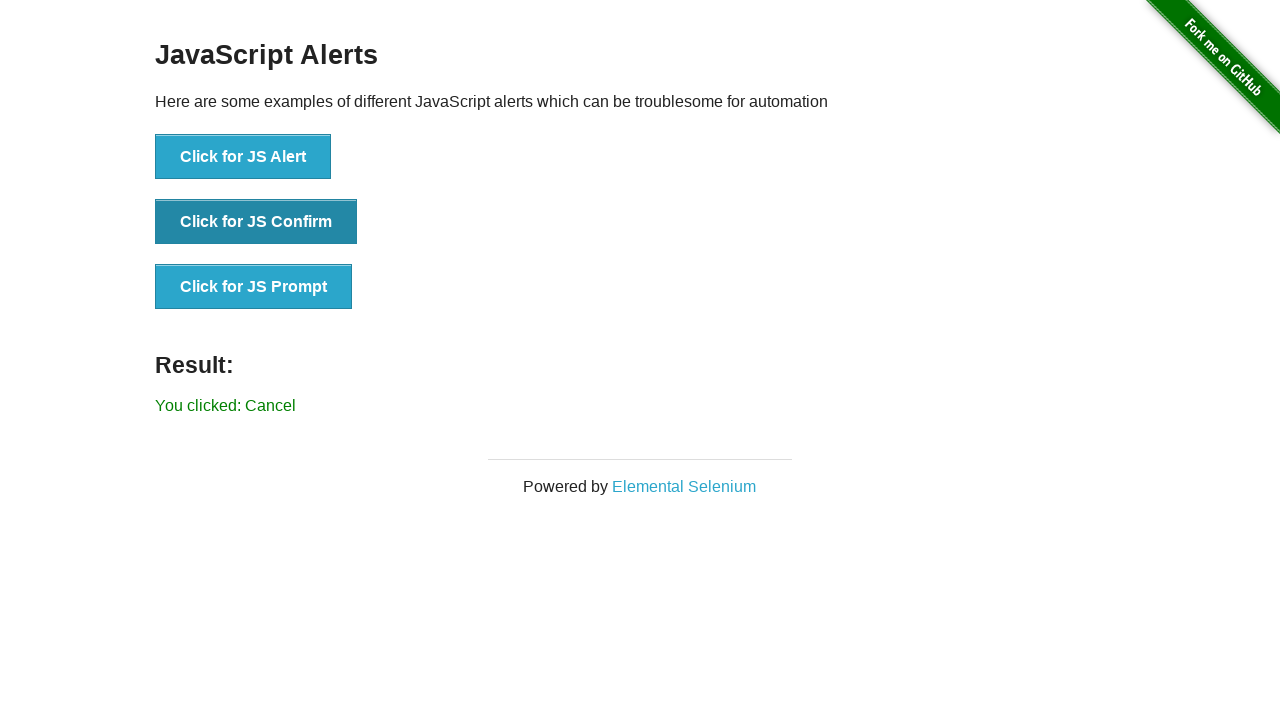

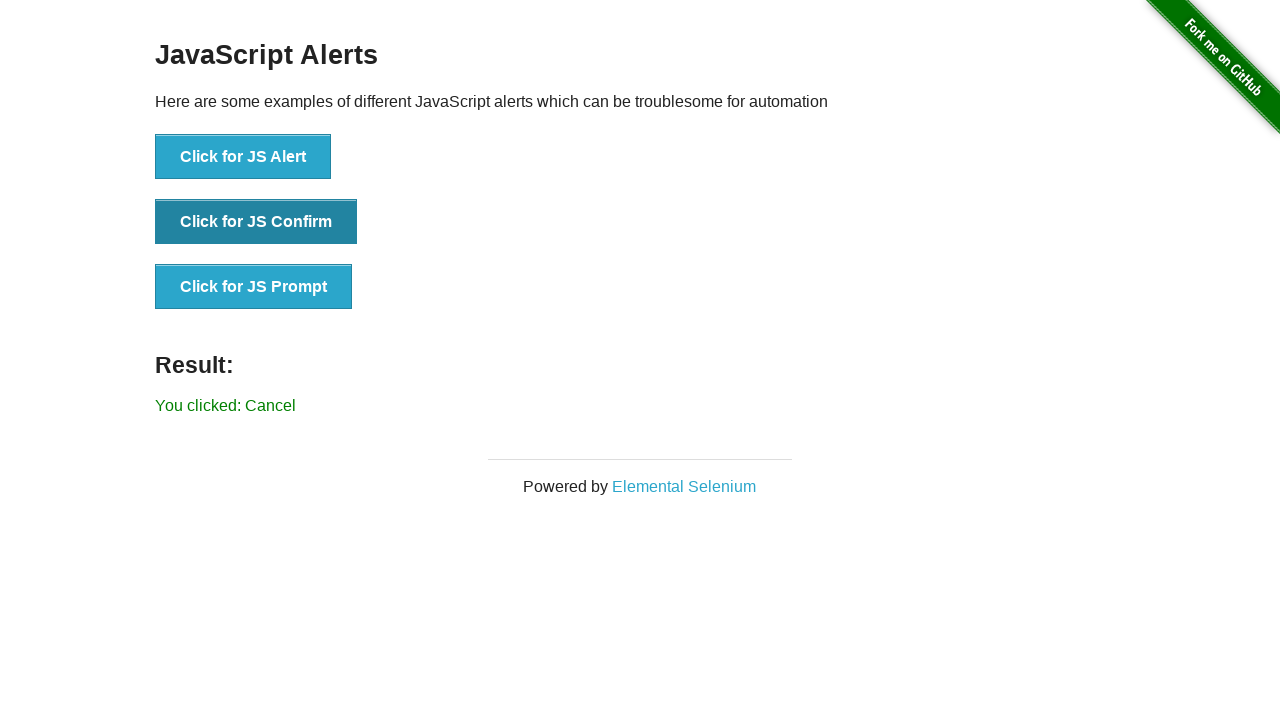